Tests dynamic loading page by clicking Start button and waiting for "Hello World!" text to appear

Starting URL: https://the-internet.herokuapp.com/dynamic_loading/1

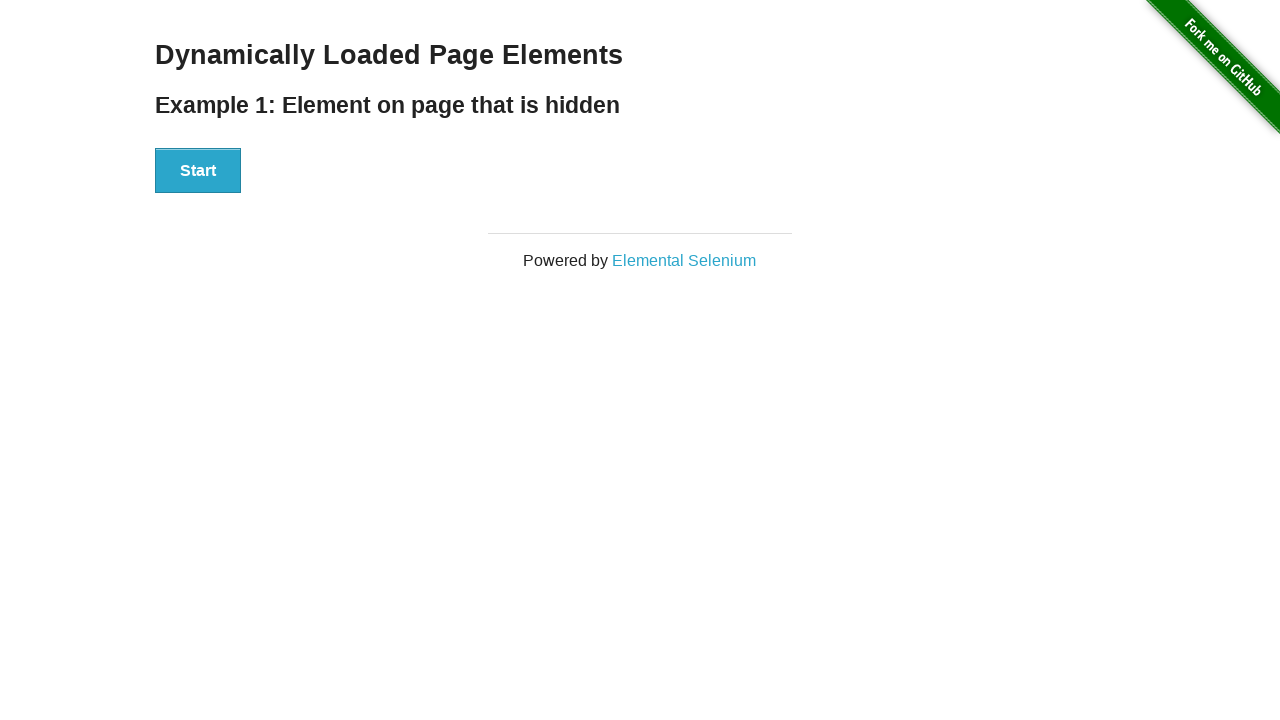

Clicked Start button to initiate dynamic loading at (198, 171) on xpath=//button
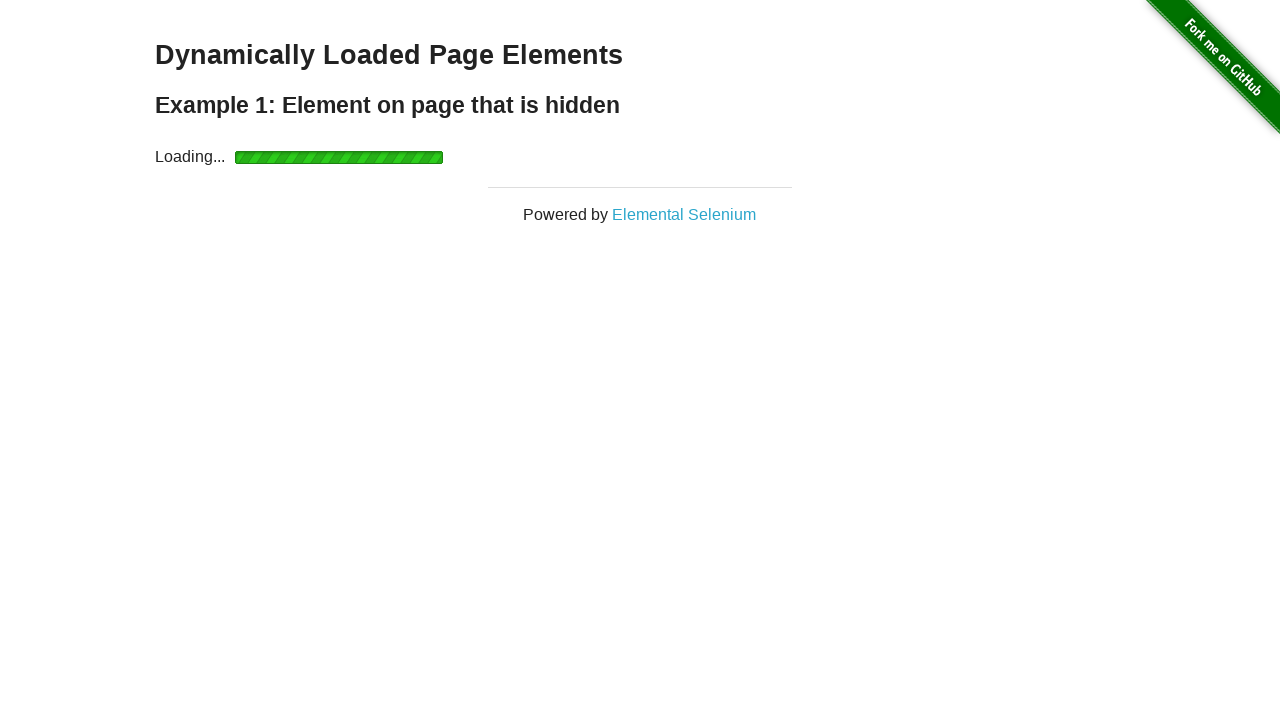

Waited for 'Hello World!' text to appear on the page
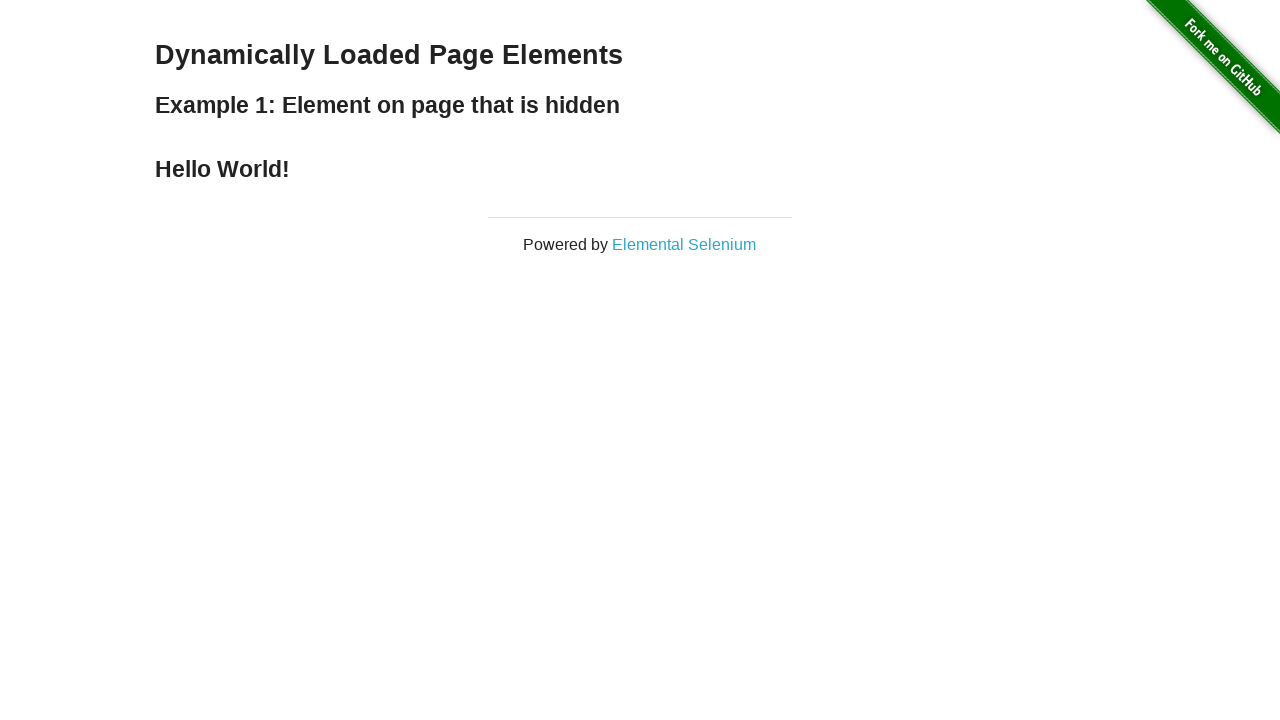

Located the Hello World element
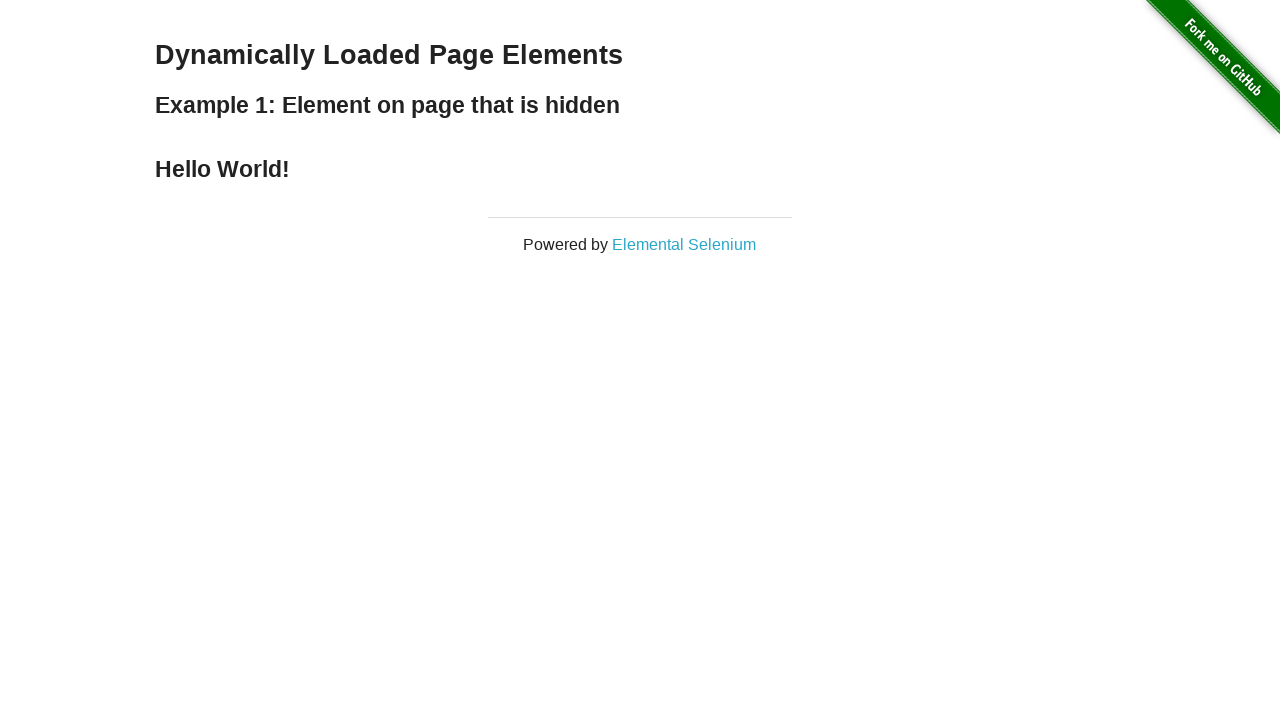

Verified that the element text content equals 'Hello World!'
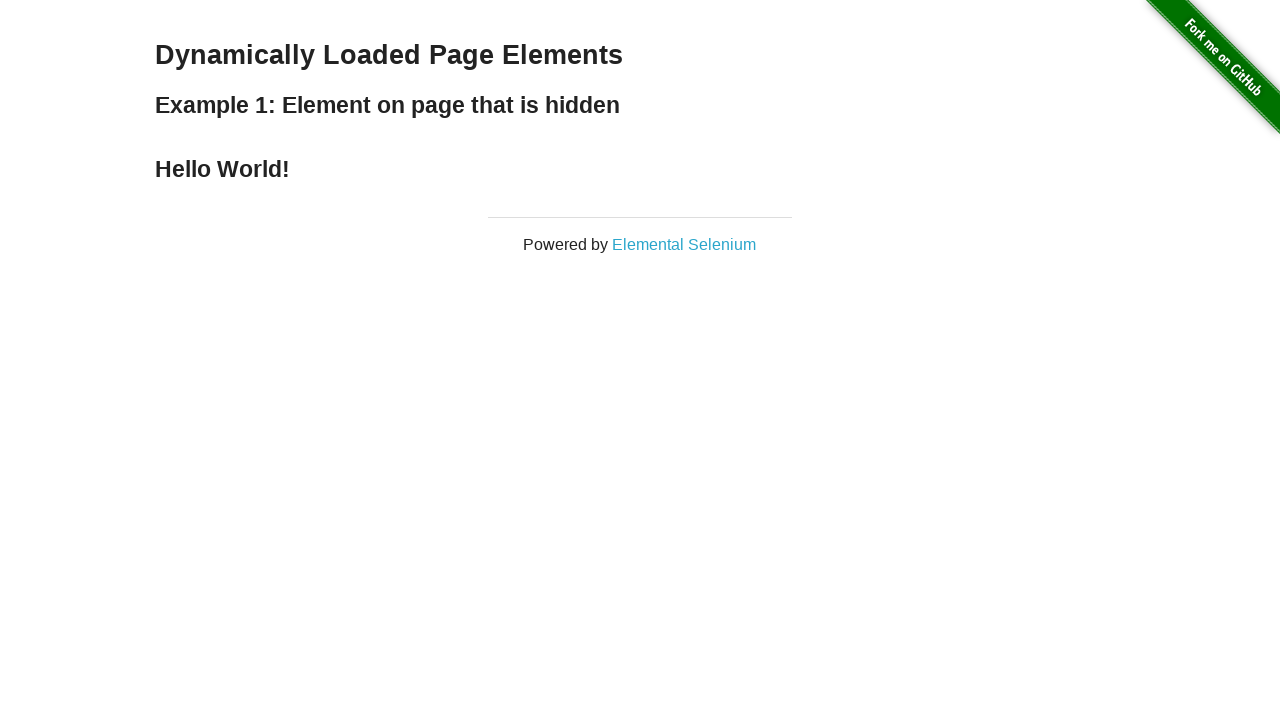

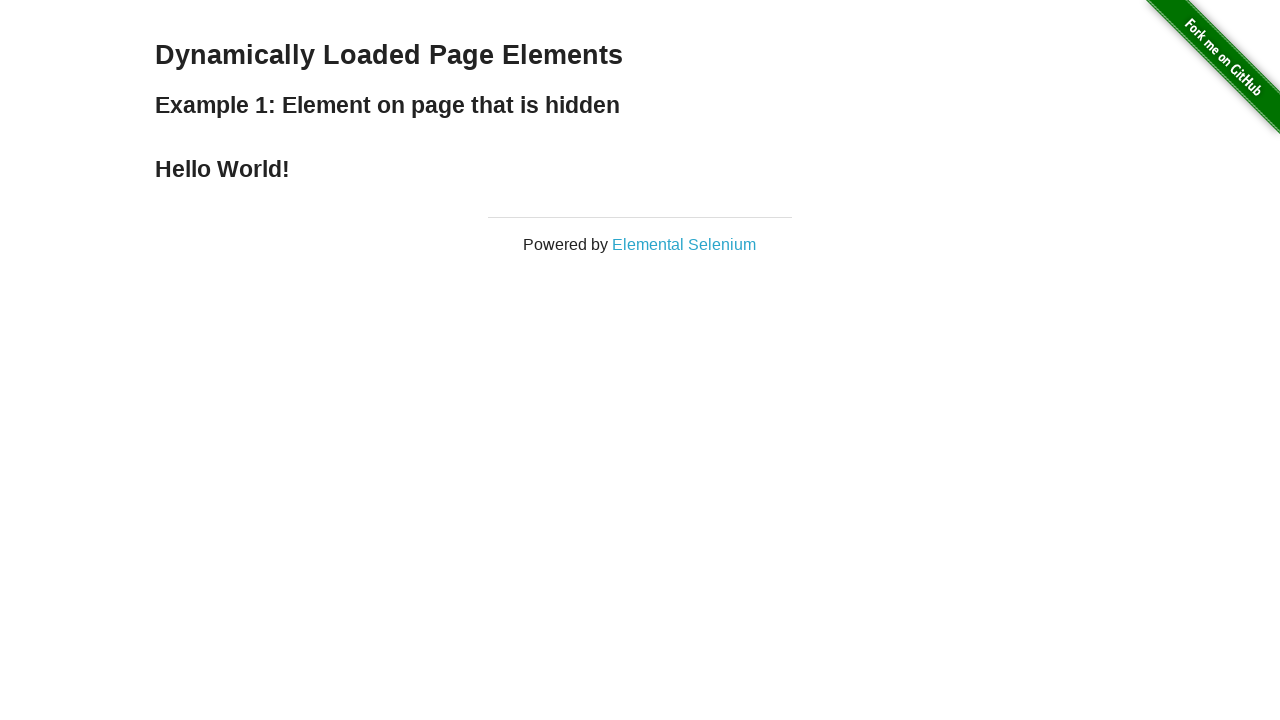